Tests JavaScript alert handling by clicking a button that triggers an alert, then accepting the alert

Starting URL: https://automationfc.github.io/basic-form/index.html

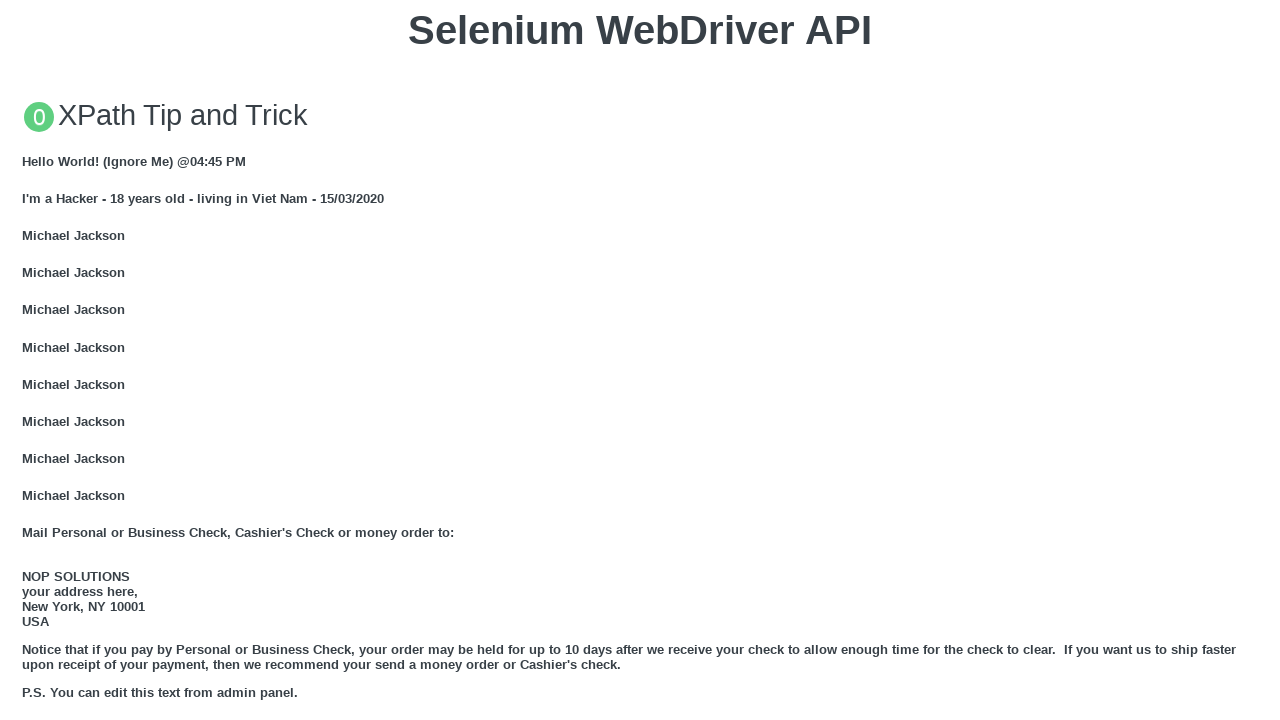

Scrolled JS Alert button into view
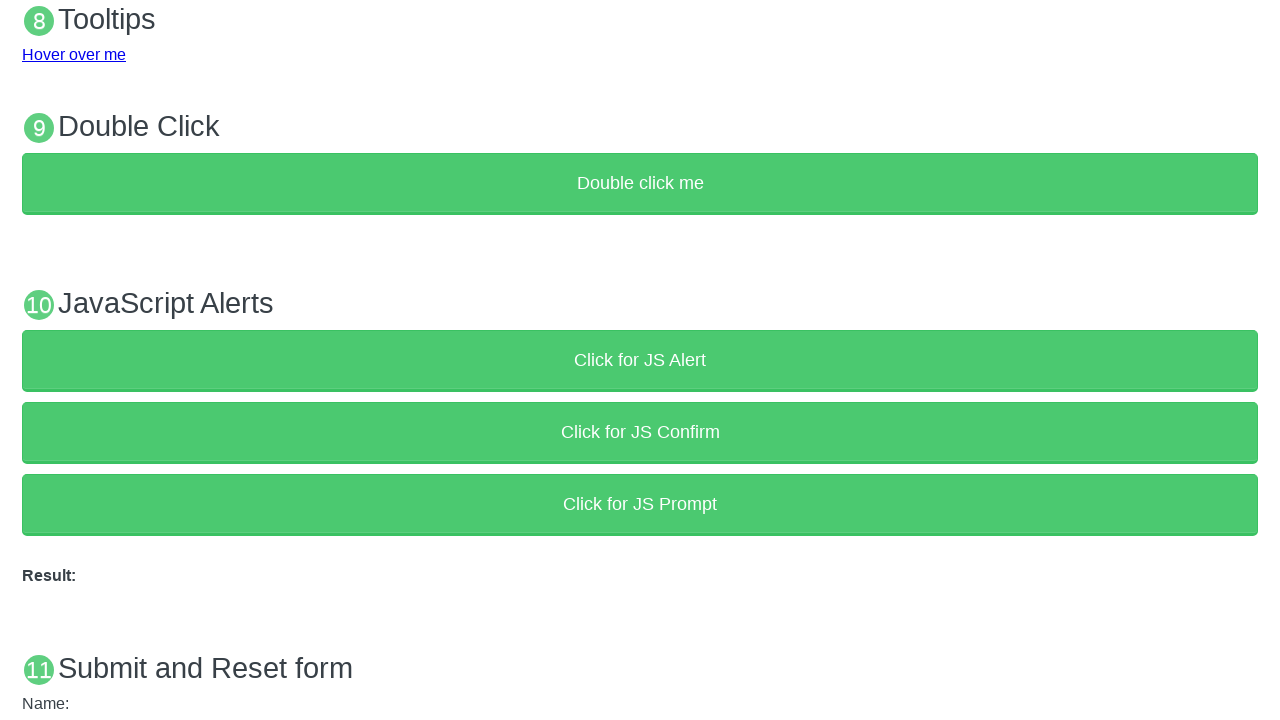

Set up dialog handler to accept alerts
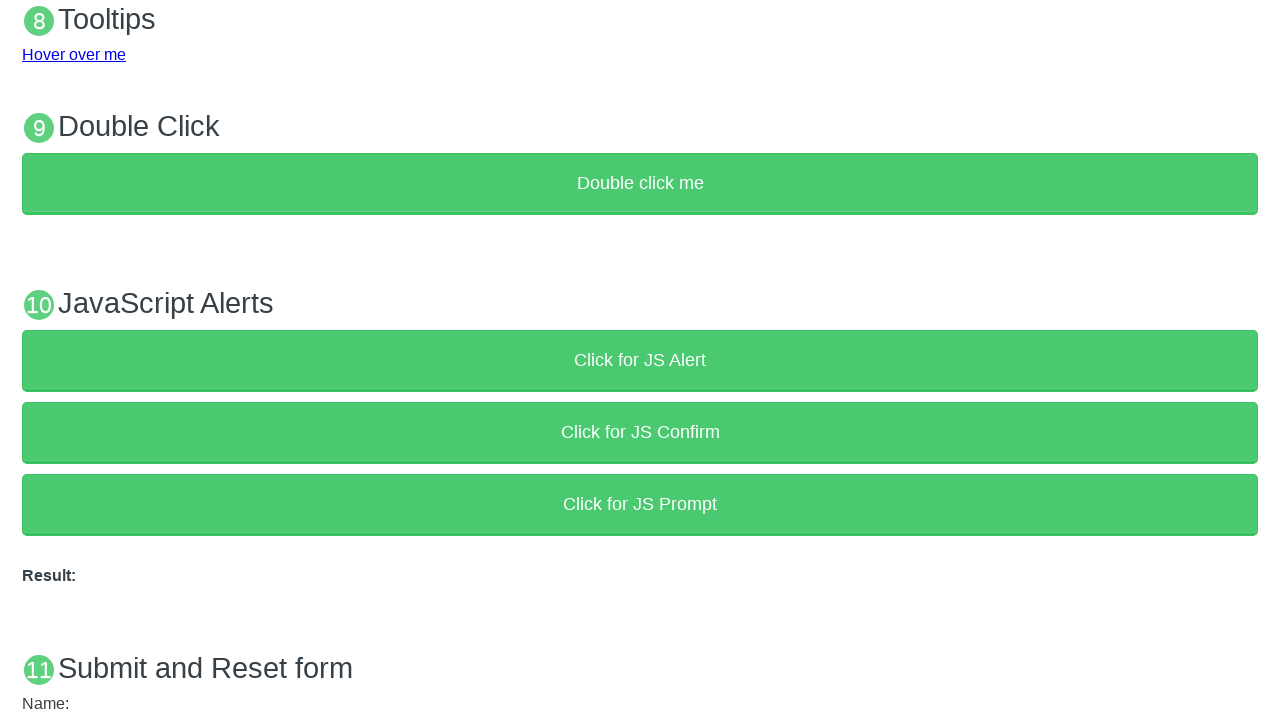

Clicked JS Alert button to trigger alert at (640, 360) on xpath=//button[text()='Click for JS Alert']
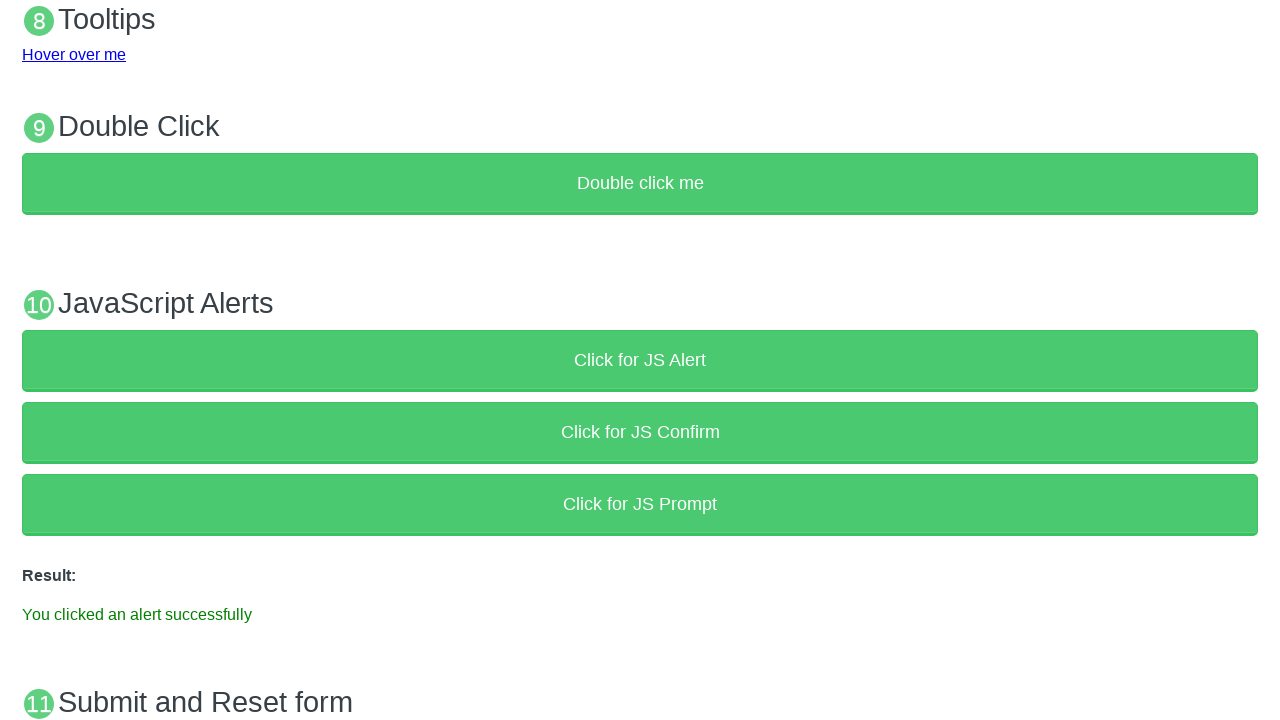

Result message displayed after accepting alert
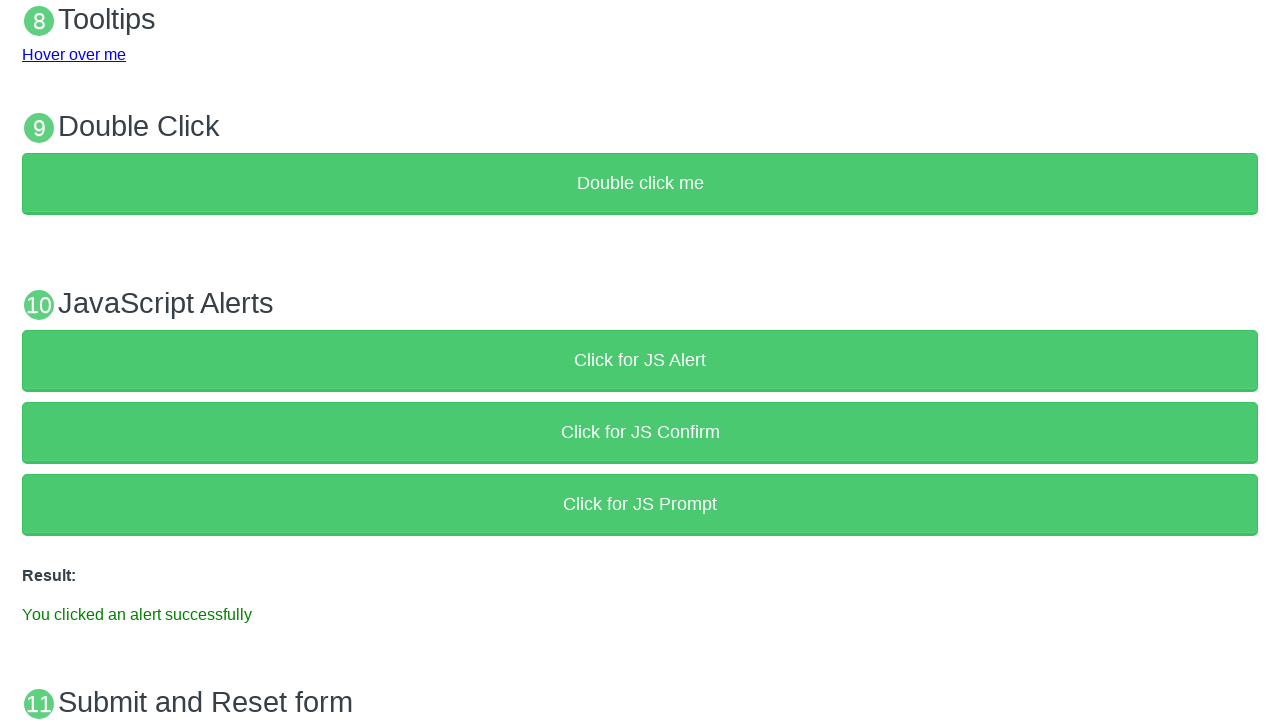

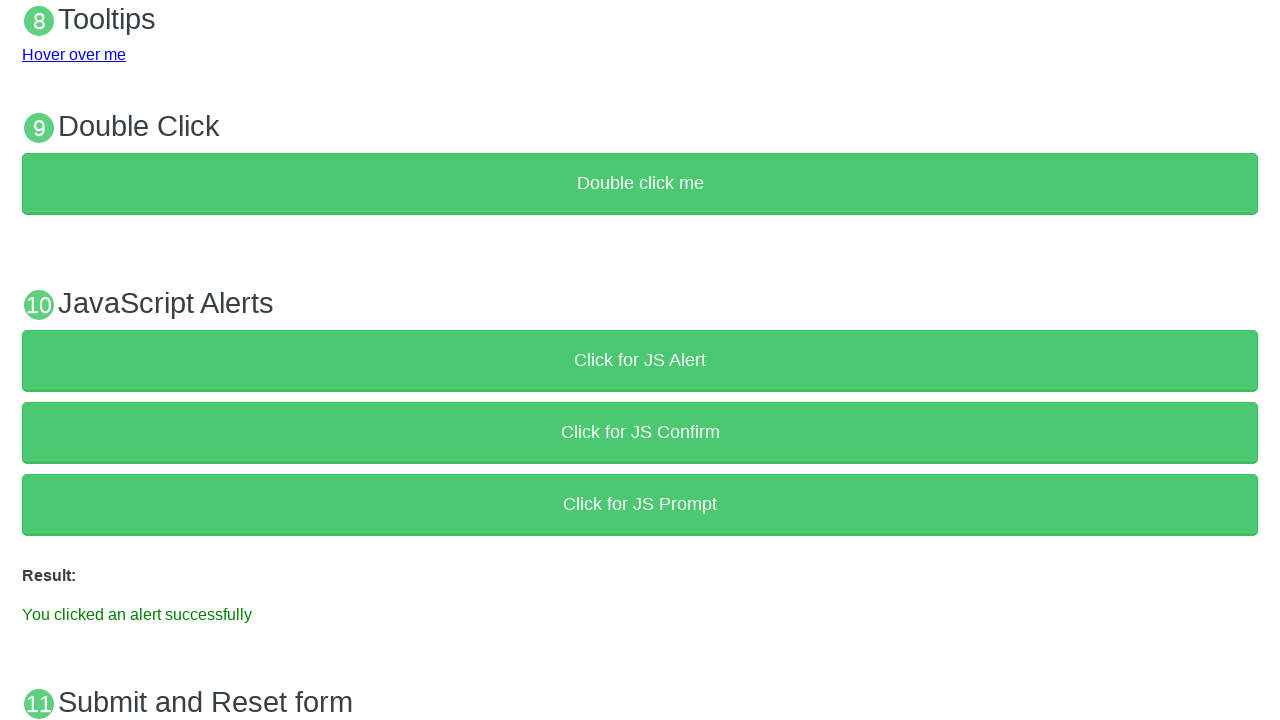